Validates that the first 100 articles on Hacker News "newest" page are correctly sorted from newest to oldest by navigating through paginated results and checking the article timestamps.

Starting URL: https://news.ycombinator.com/newest

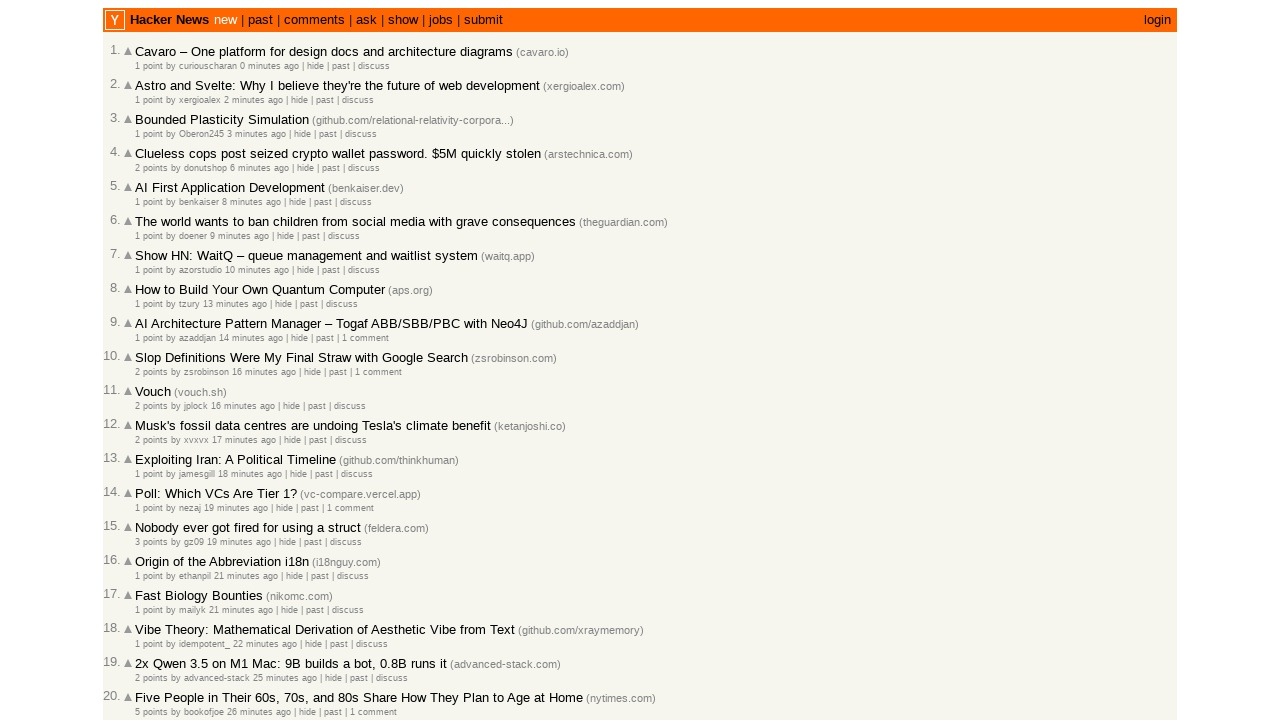

Waited for article age elements to load
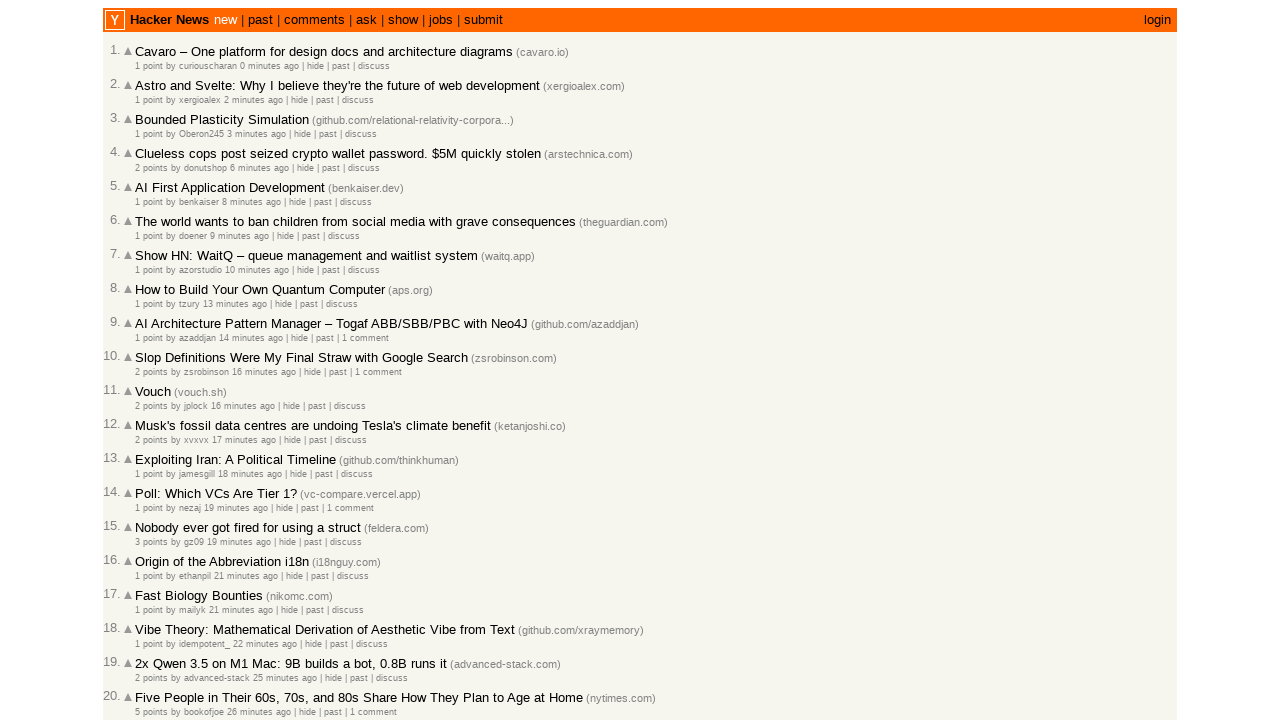

Retrieved 30 article age texts from current page
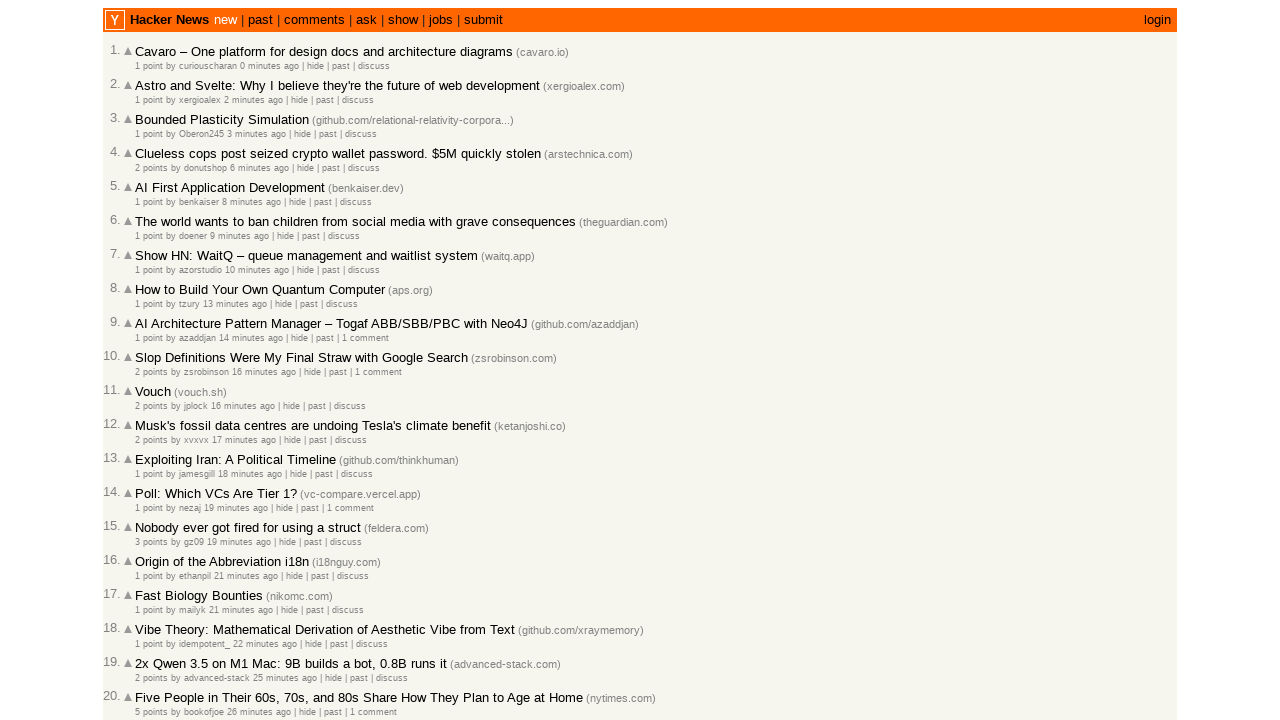

Parsed timestamps from age texts; total articles collected: 30
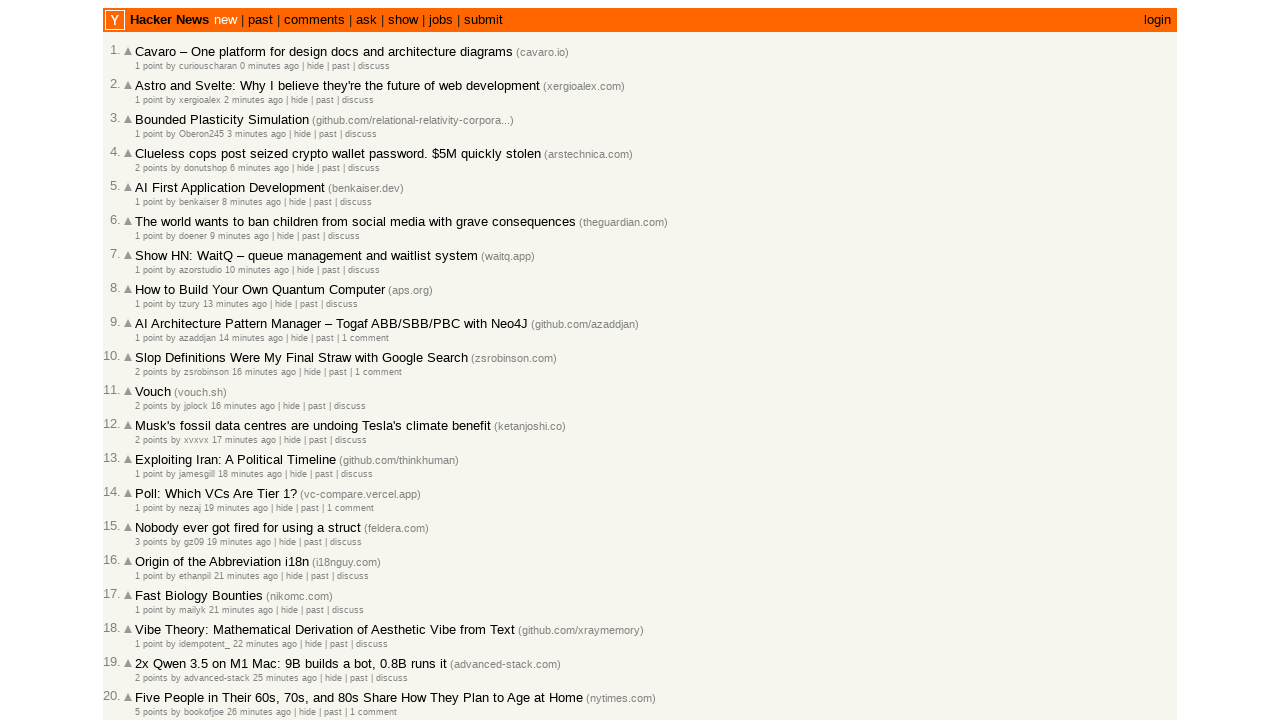

Clicked 'more' link to navigate to next page
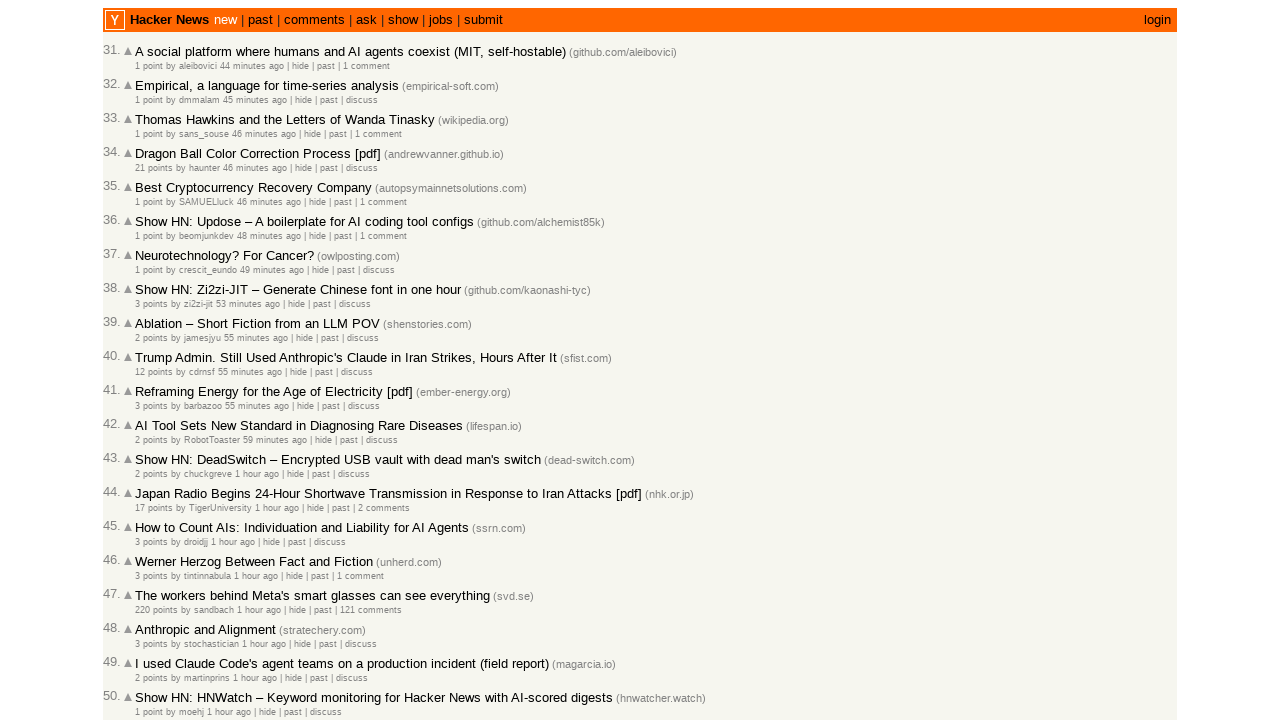

Waited for next page to load (domcontentloaded)
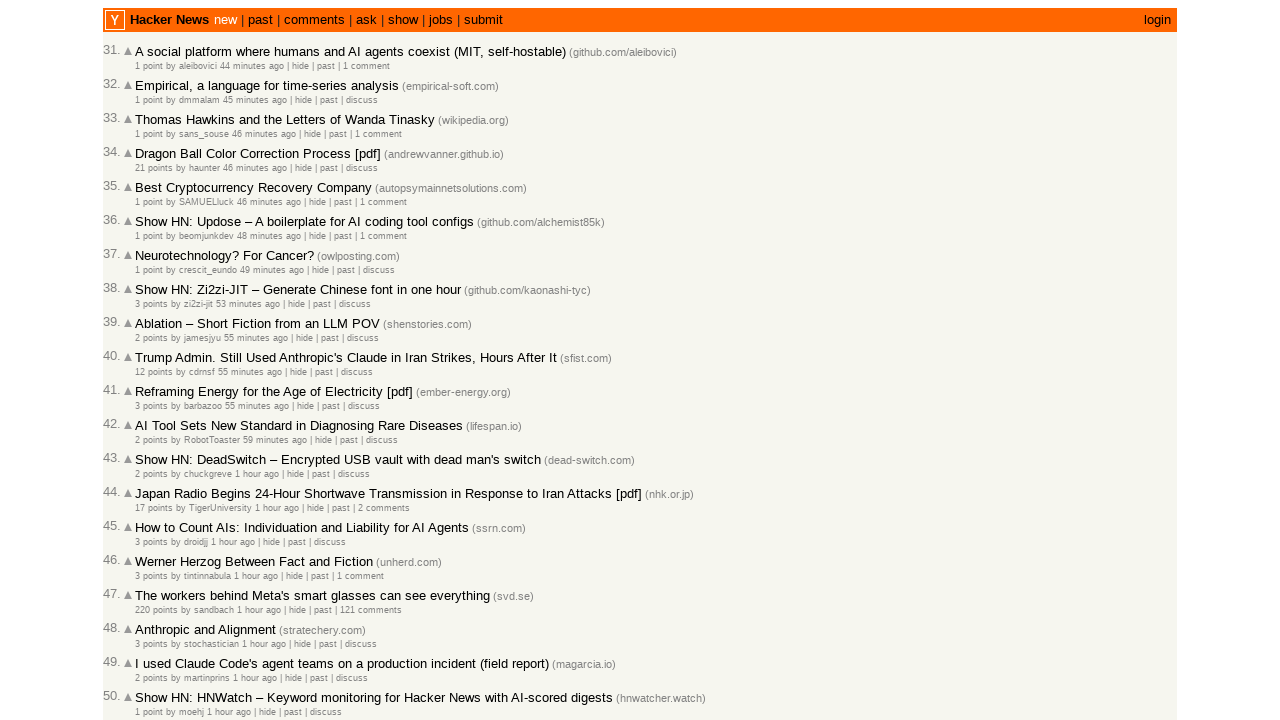

Waited for article age elements to load
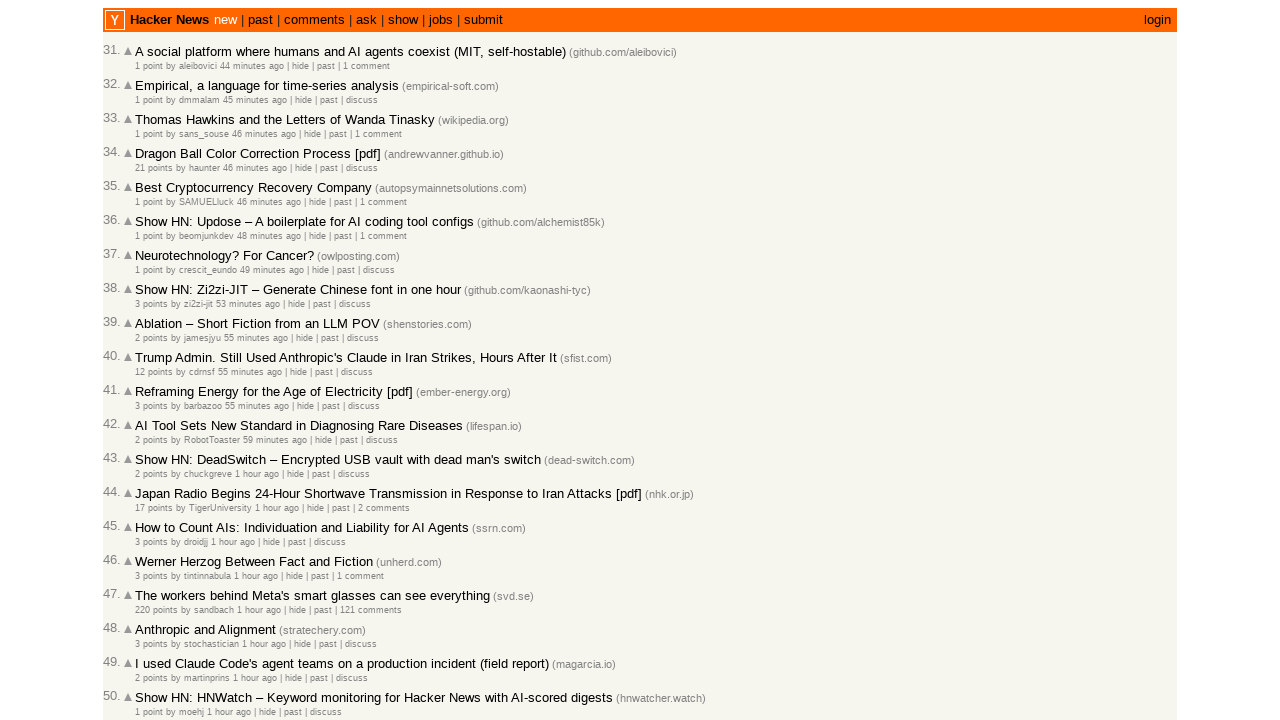

Retrieved 30 article age texts from current page
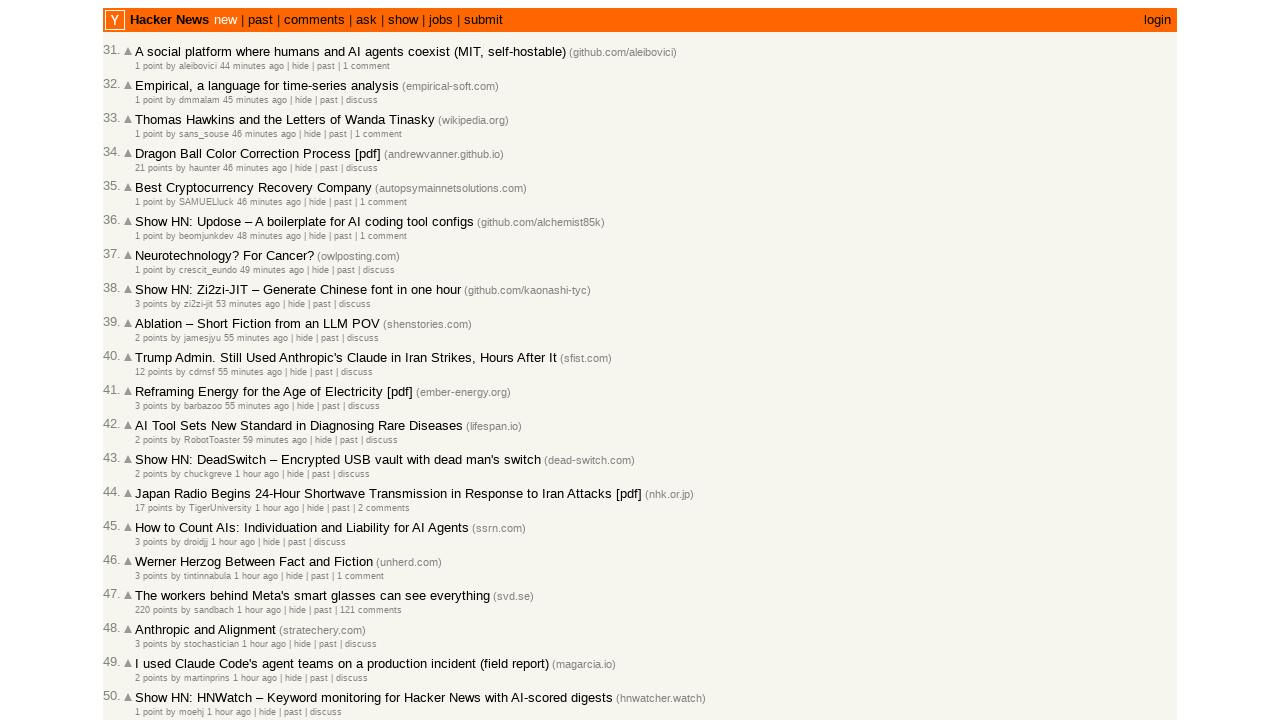

Parsed timestamps from age texts; total articles collected: 60
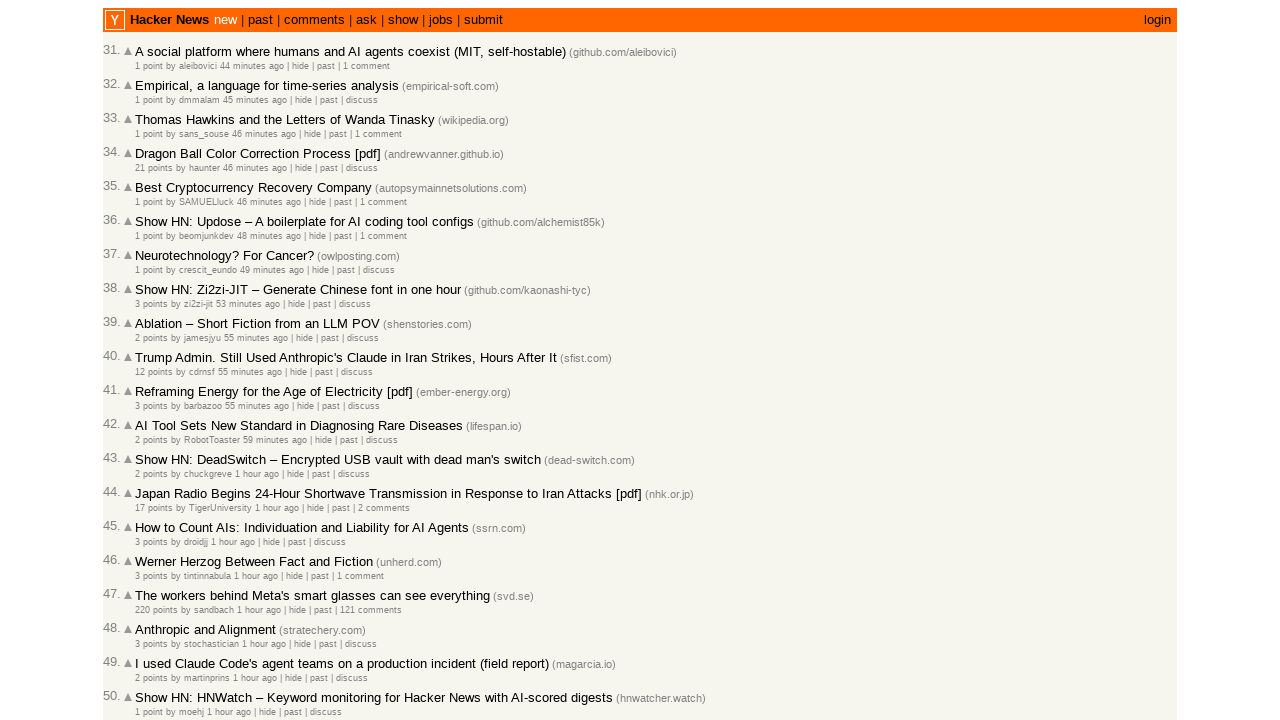

Clicked 'more' link to navigate to next page
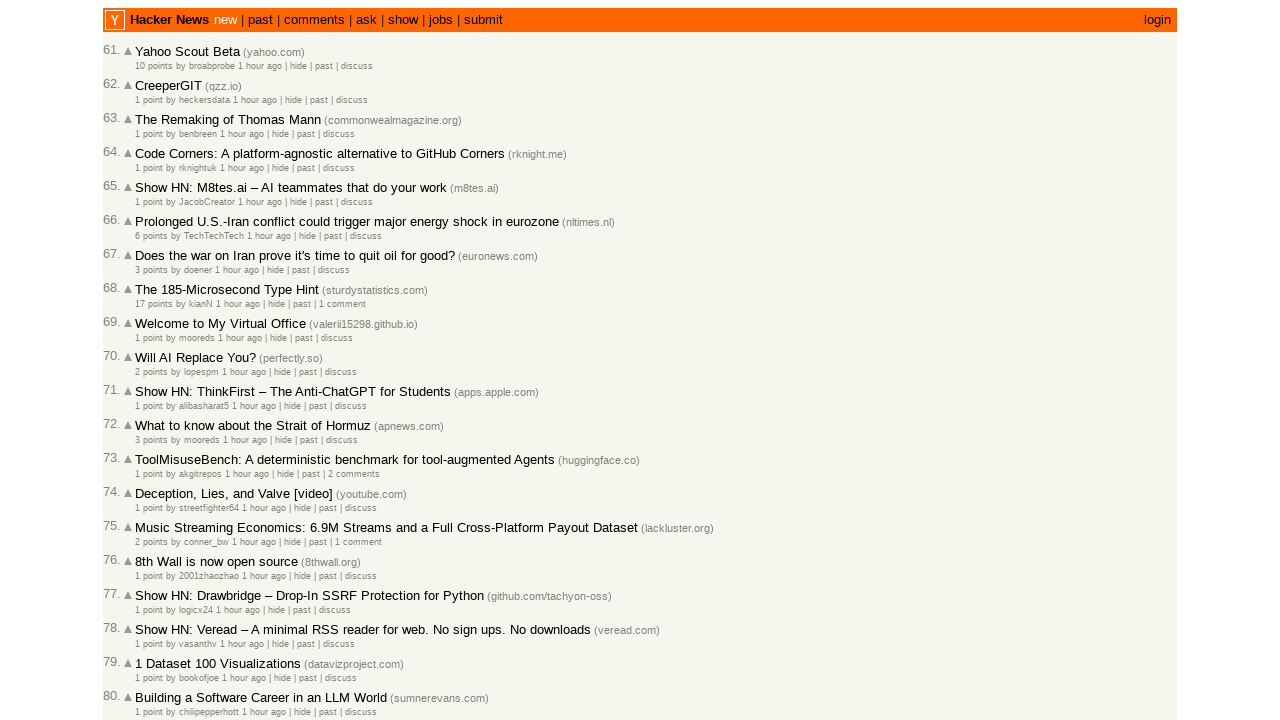

Waited for next page to load (domcontentloaded)
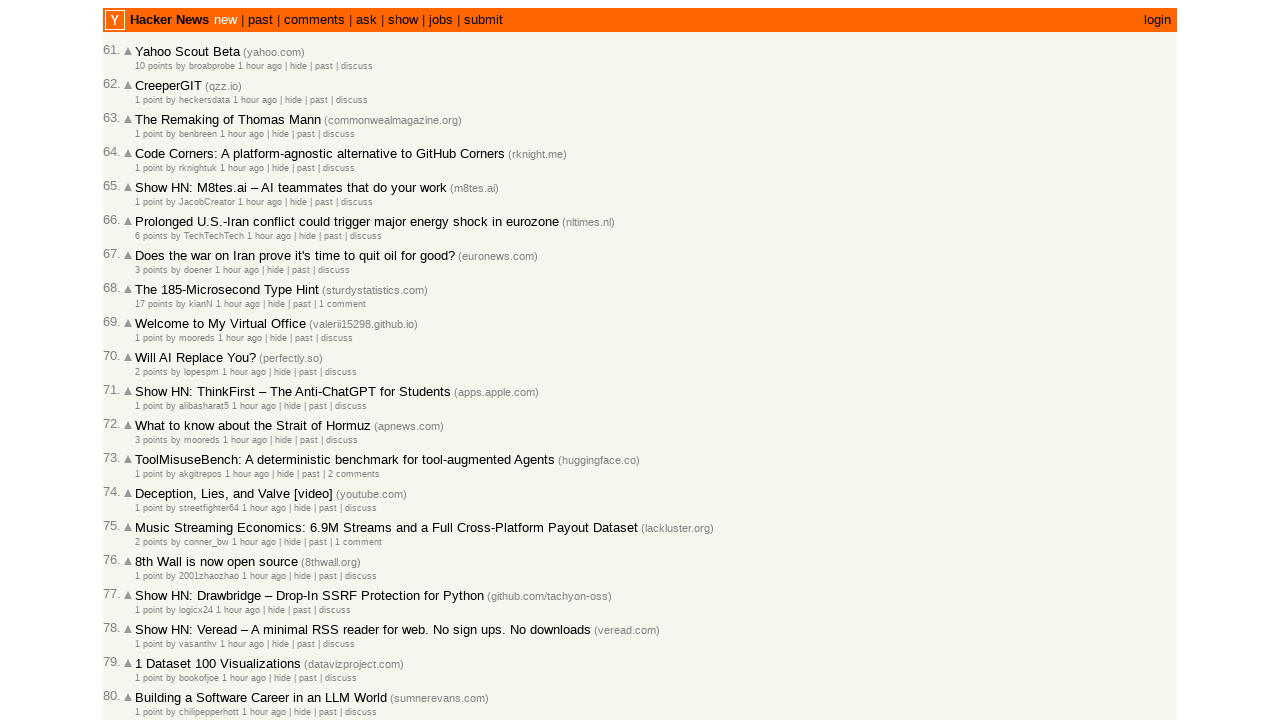

Waited for article age elements to load
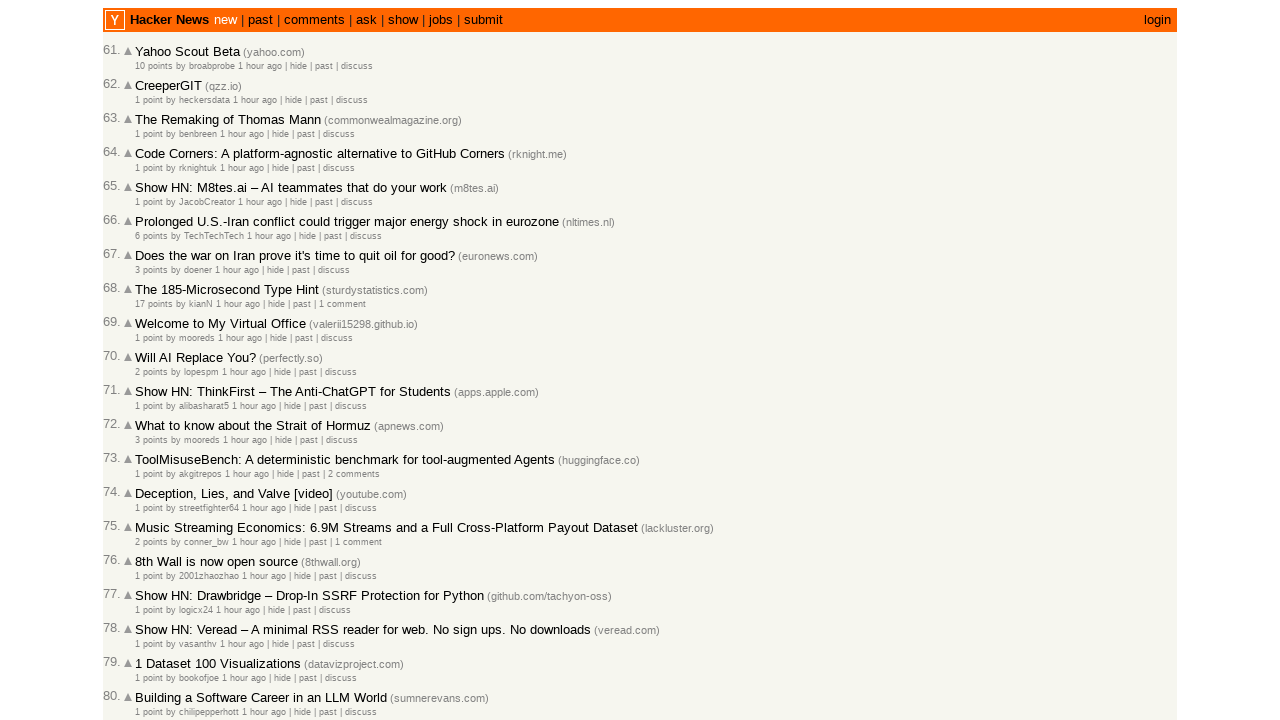

Retrieved 30 article age texts from current page
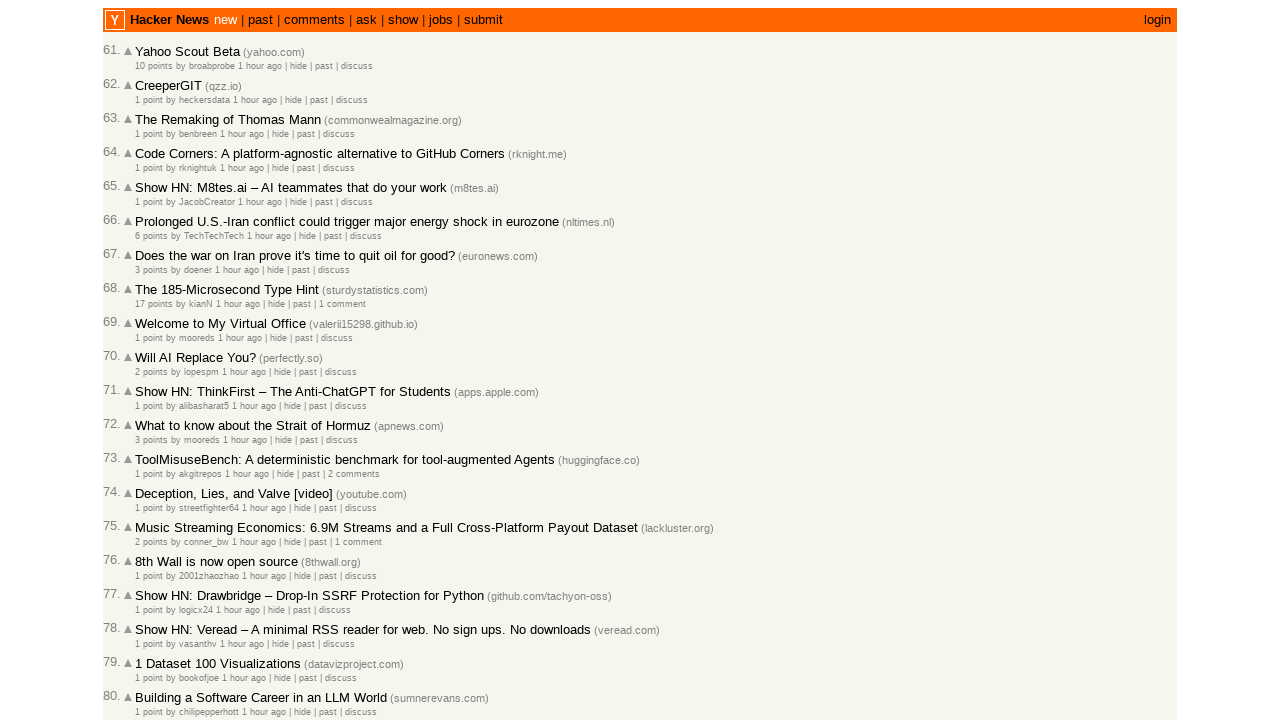

Parsed timestamps from age texts; total articles collected: 90
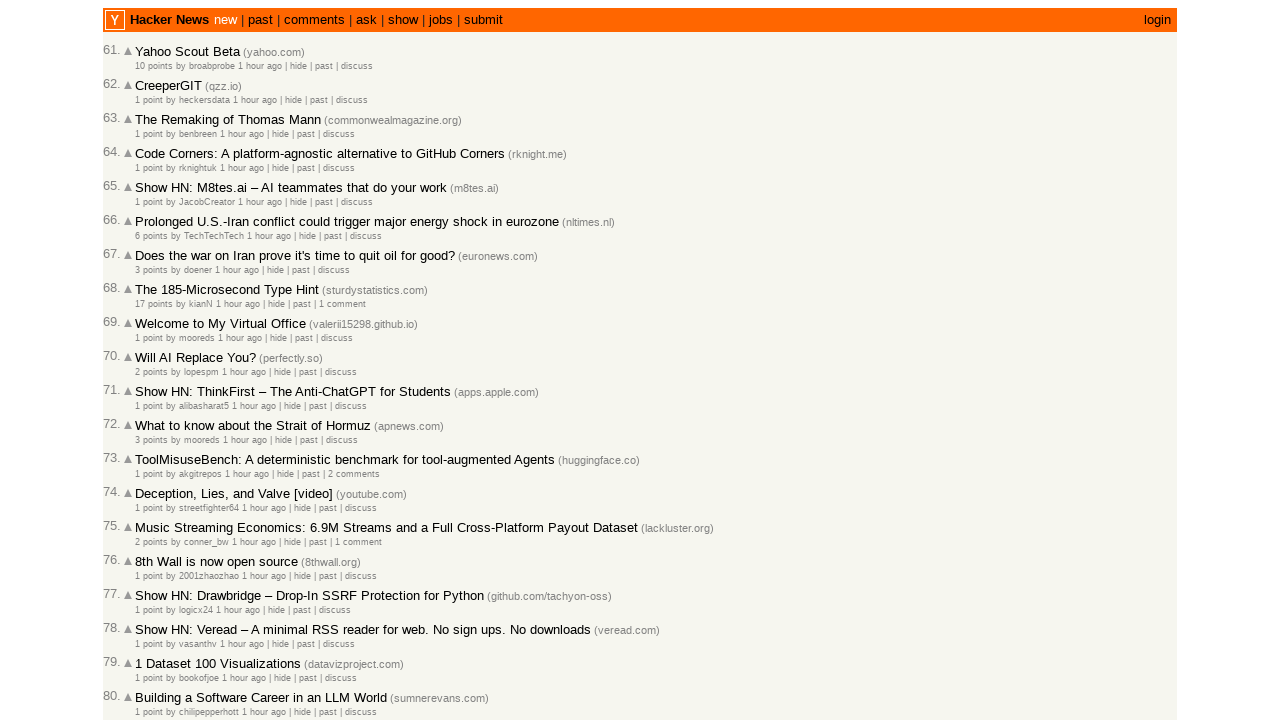

Clicked 'more' link to navigate to next page
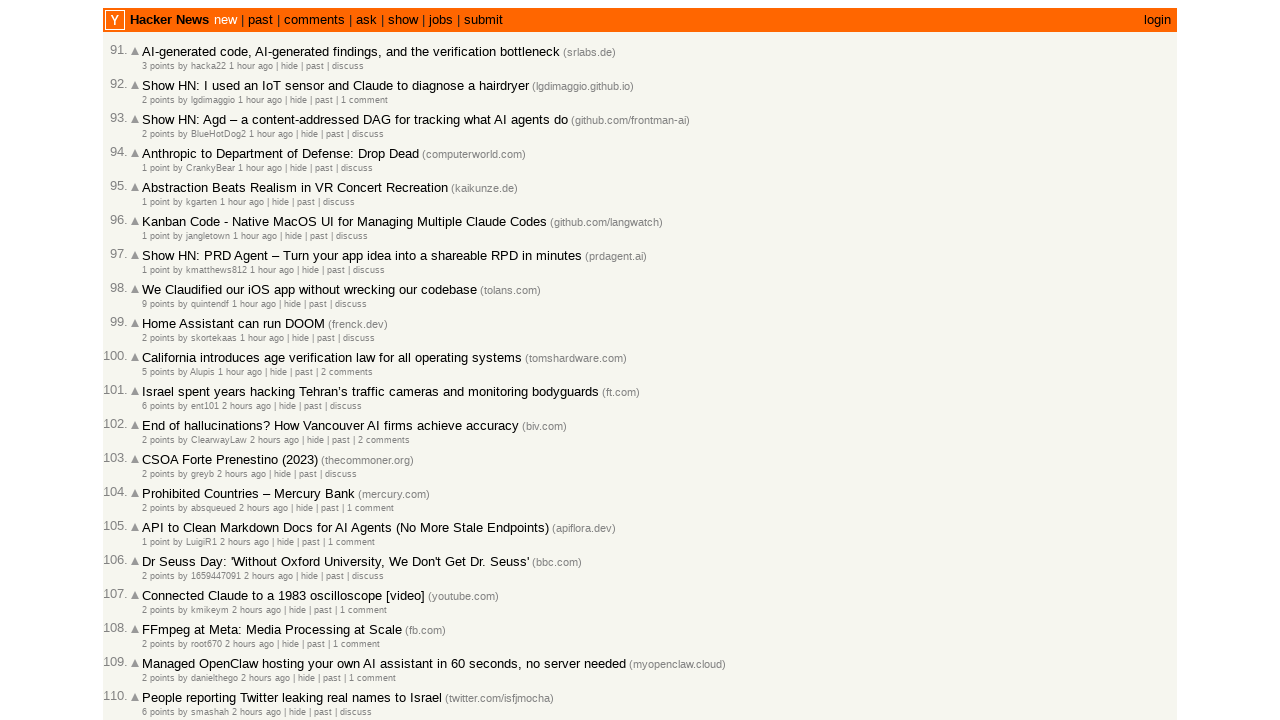

Waited for next page to load (domcontentloaded)
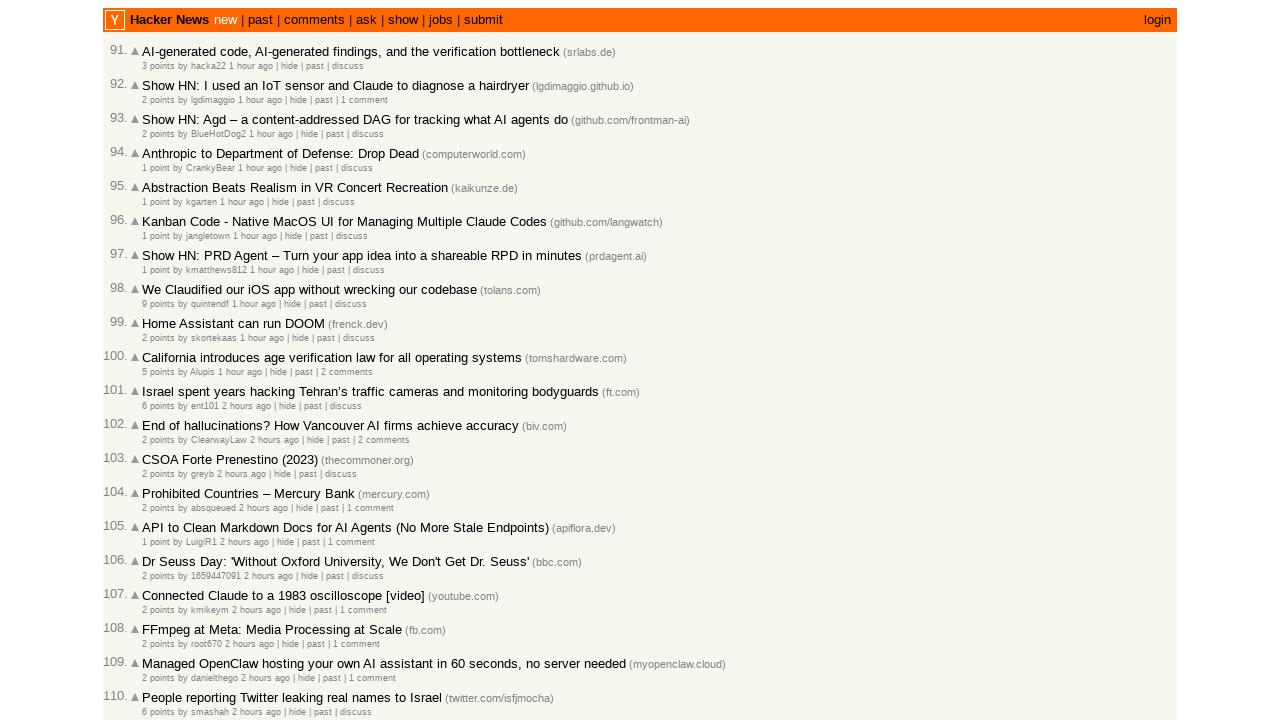

Waited for article age elements to load
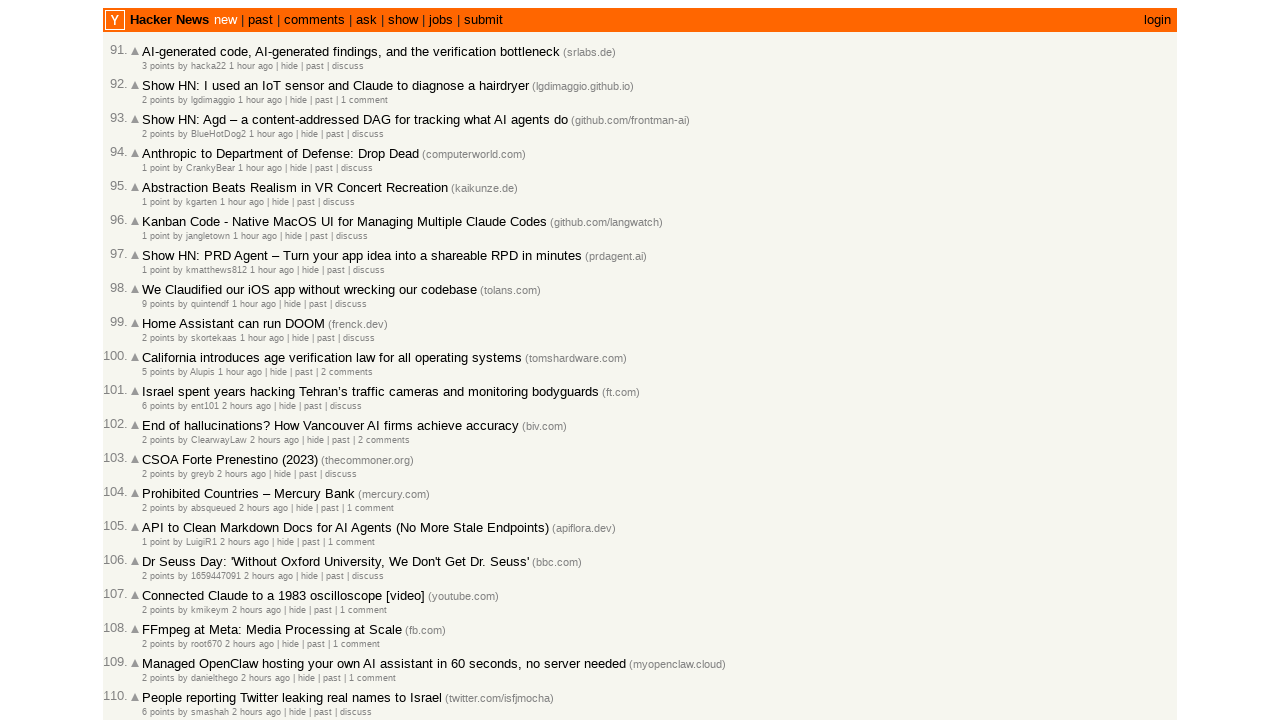

Retrieved 30 article age texts from current page
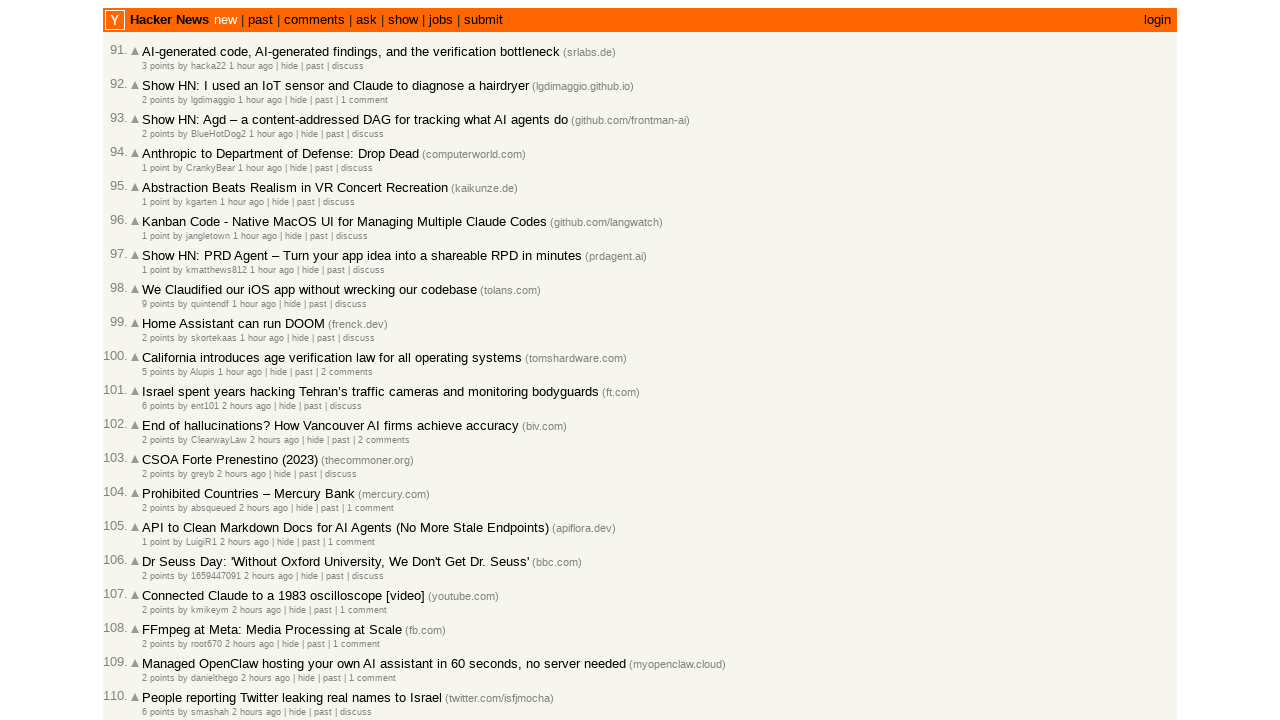

Parsed timestamps from age texts; total articles collected: 100
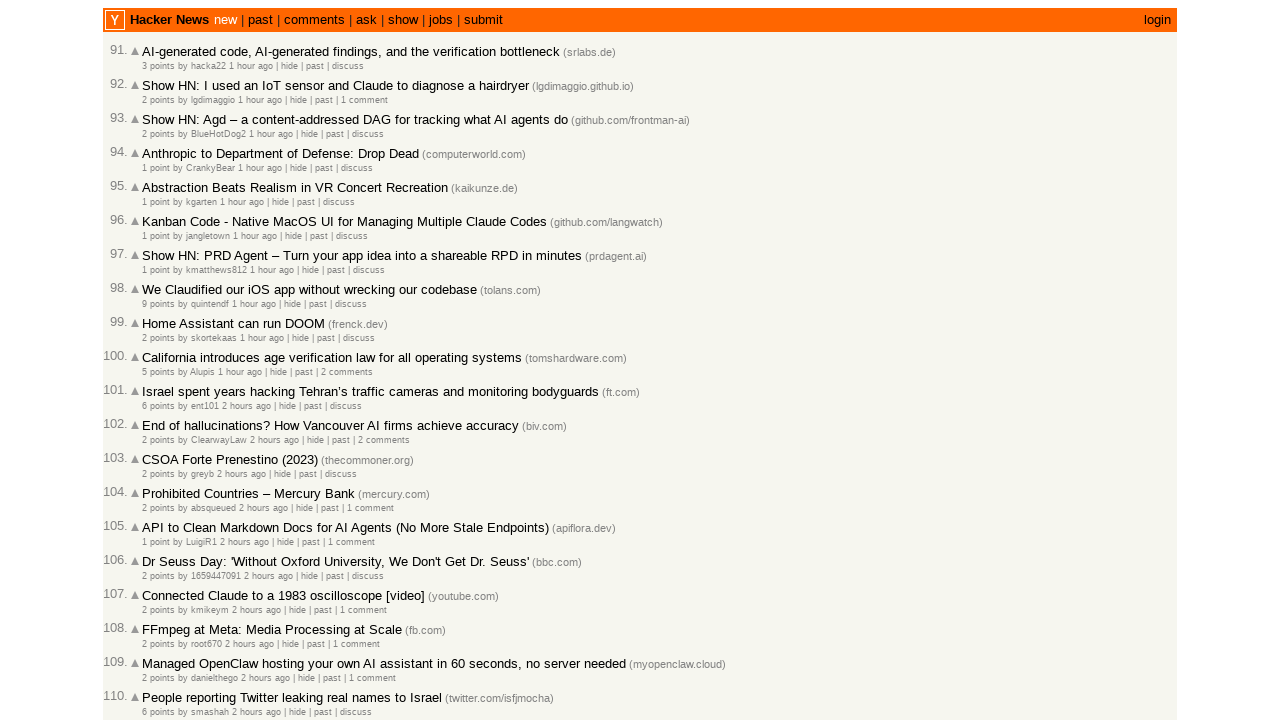

Verified that exactly 100 articles were collected
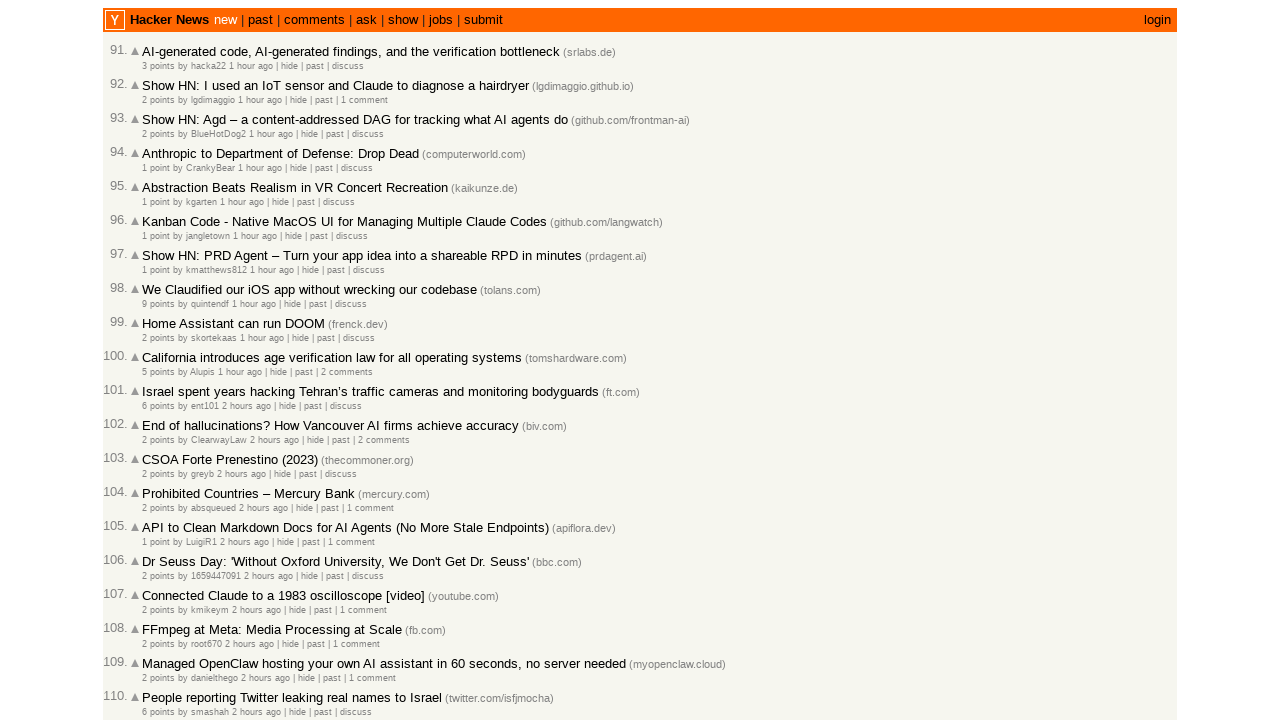

Verified that all article timestamps were successfully parsed
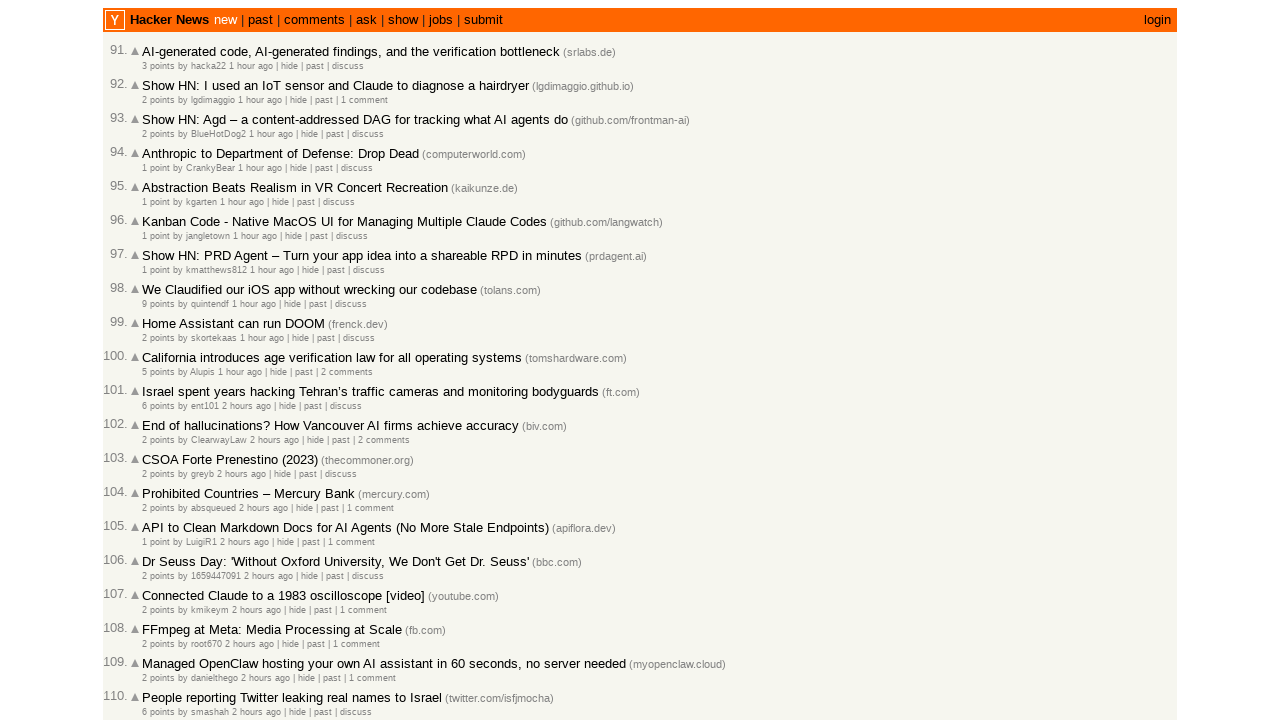

Verified that all 100 articles are correctly sorted from newest to oldest
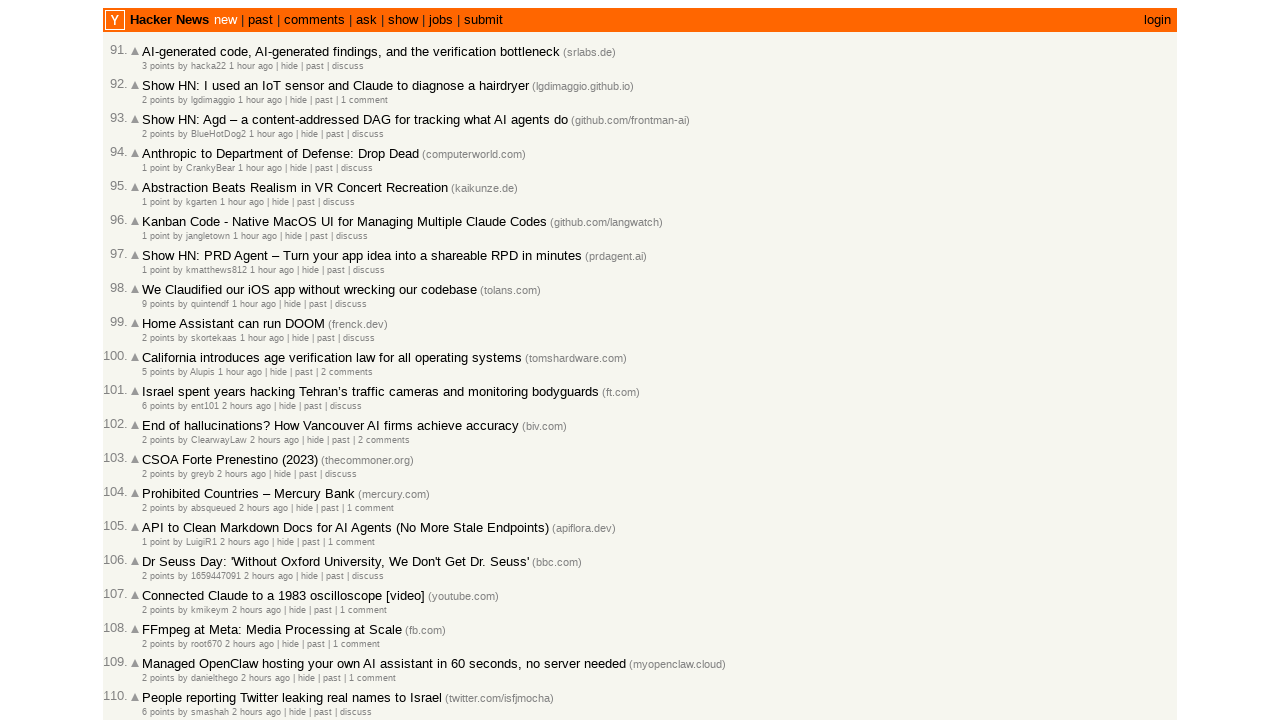

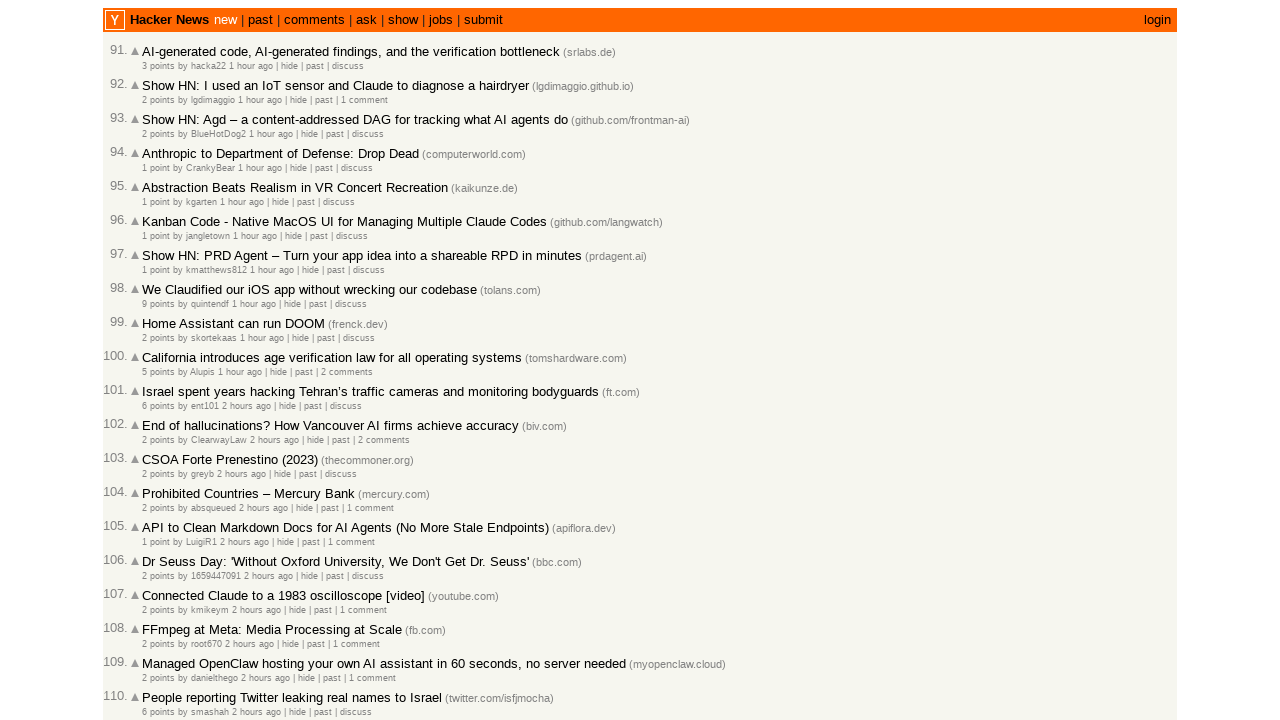